Tests toHaveCount assertion by verifying the exact count of list items

Starting URL: https://demoapp-sable-gamma.vercel.app/

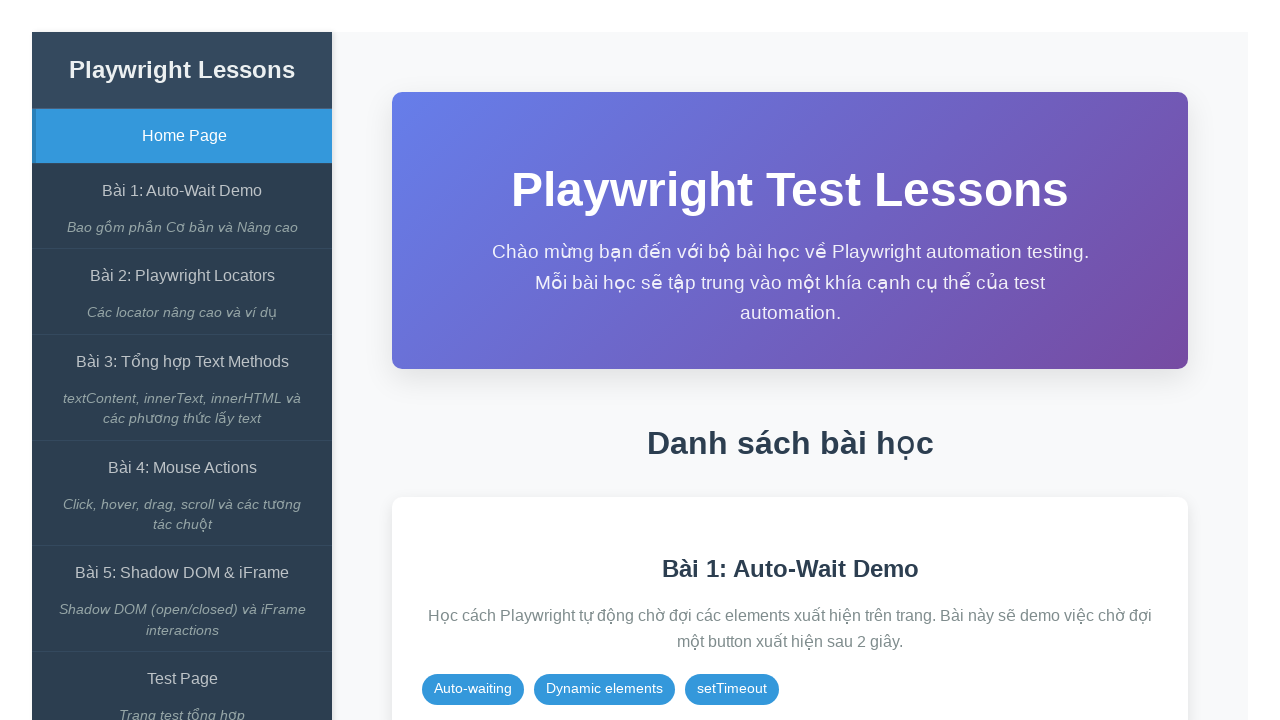

Clicked on the Auto-Wait Demo link at (182, 191) on internal:role=link[name="Bài 1: Auto-Wait Demo"i]
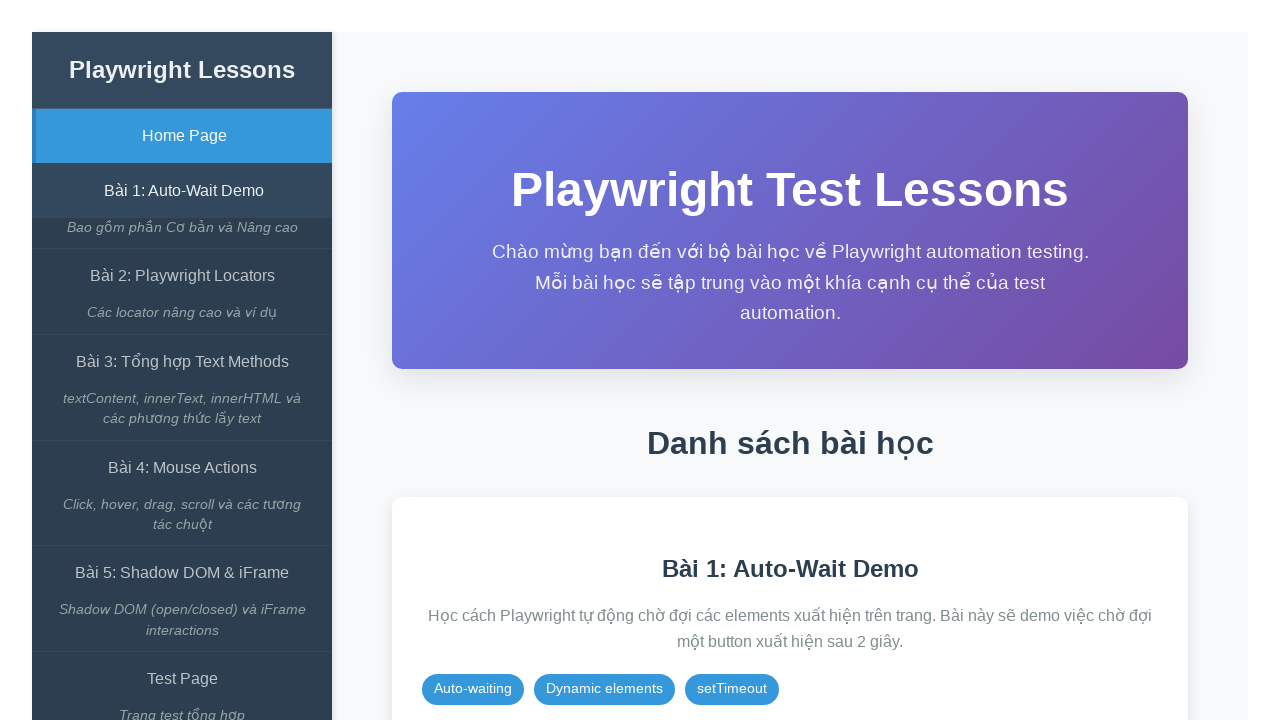

Clicked expect() có await button at (857, 312) on internal:role=button[name="expect() có await"i]
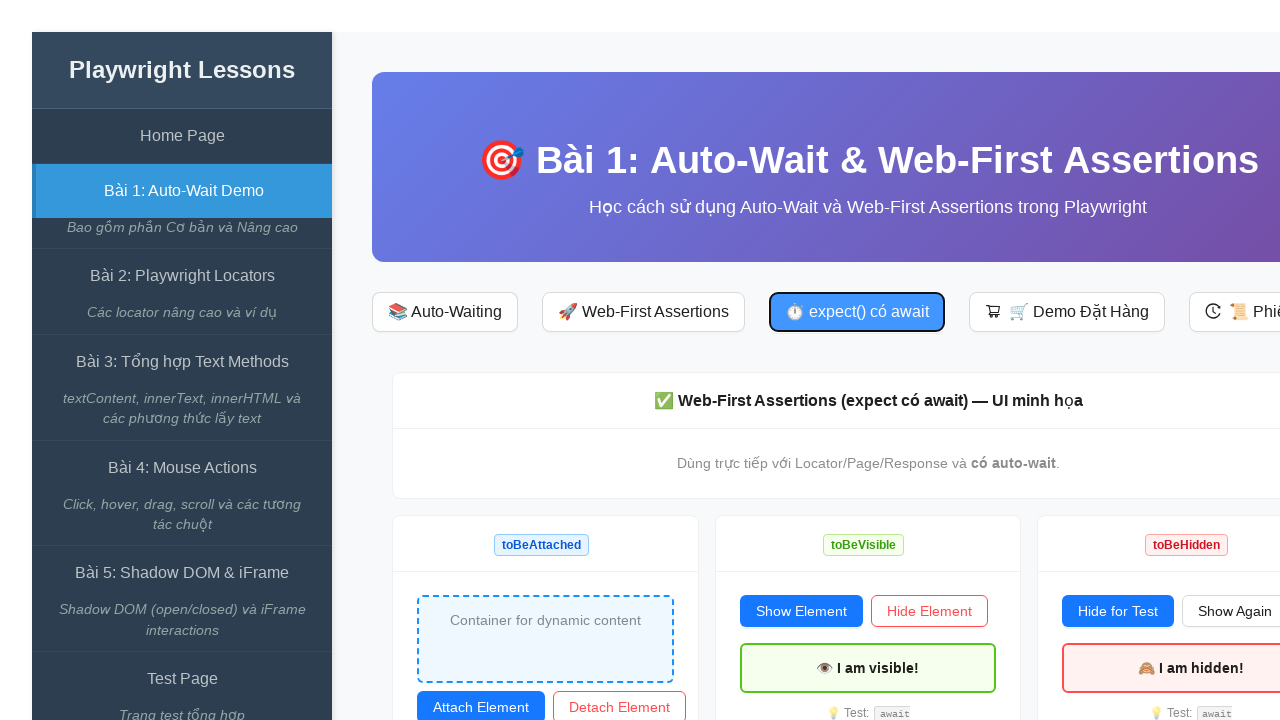

Verified that list items count equals 2 using toHaveCount assertion
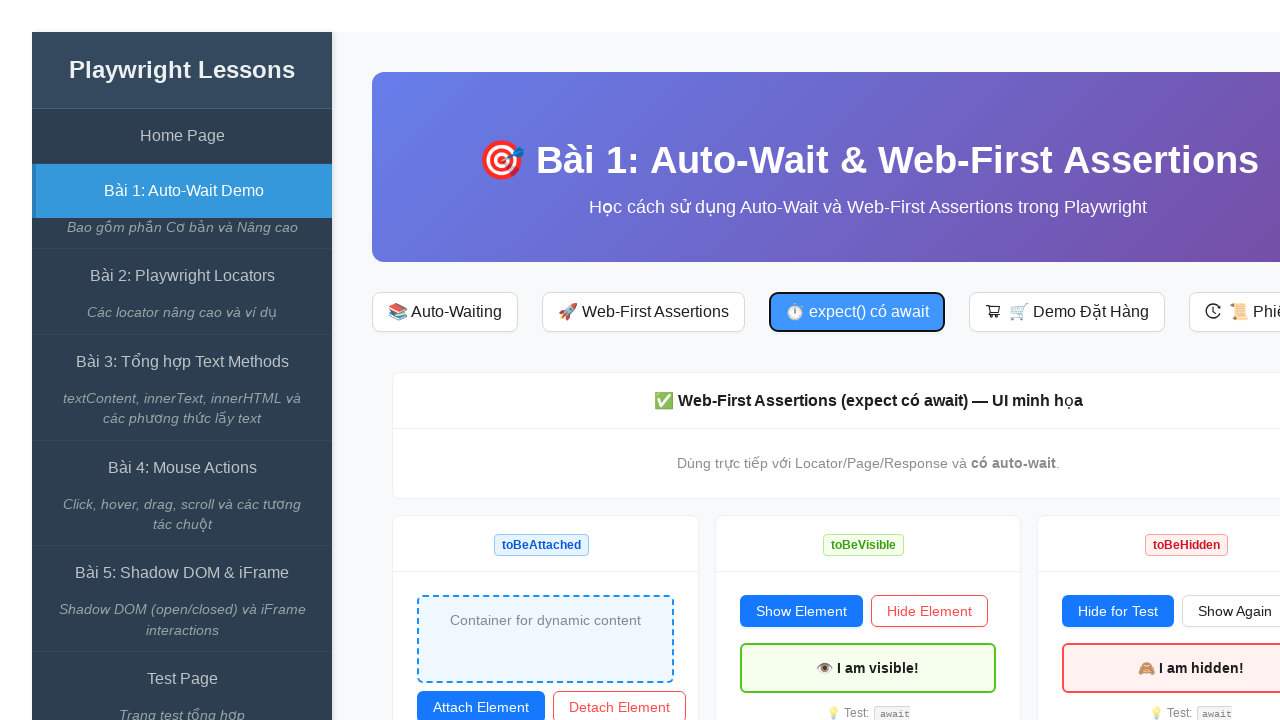

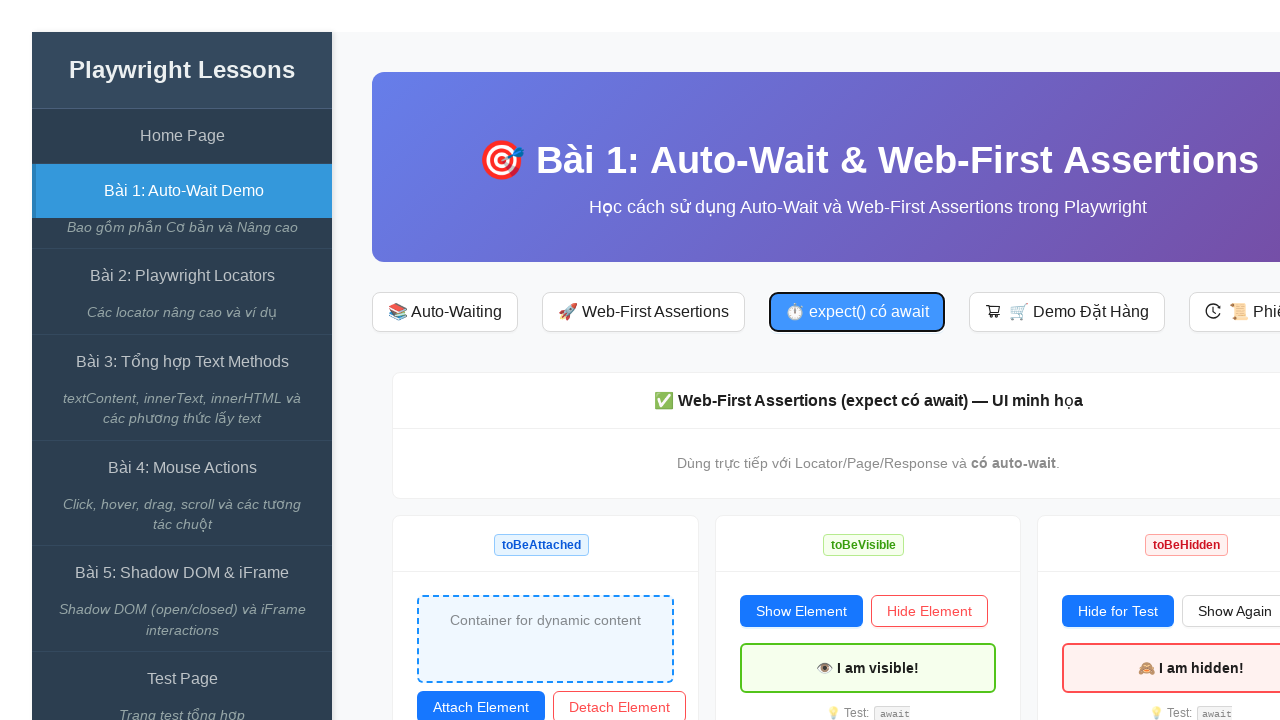